Automates playing the 1024 game by pressing arrow keys (up, down, left, right) multiple times to simulate gameplay moves

Starting URL: https://1024game.org/

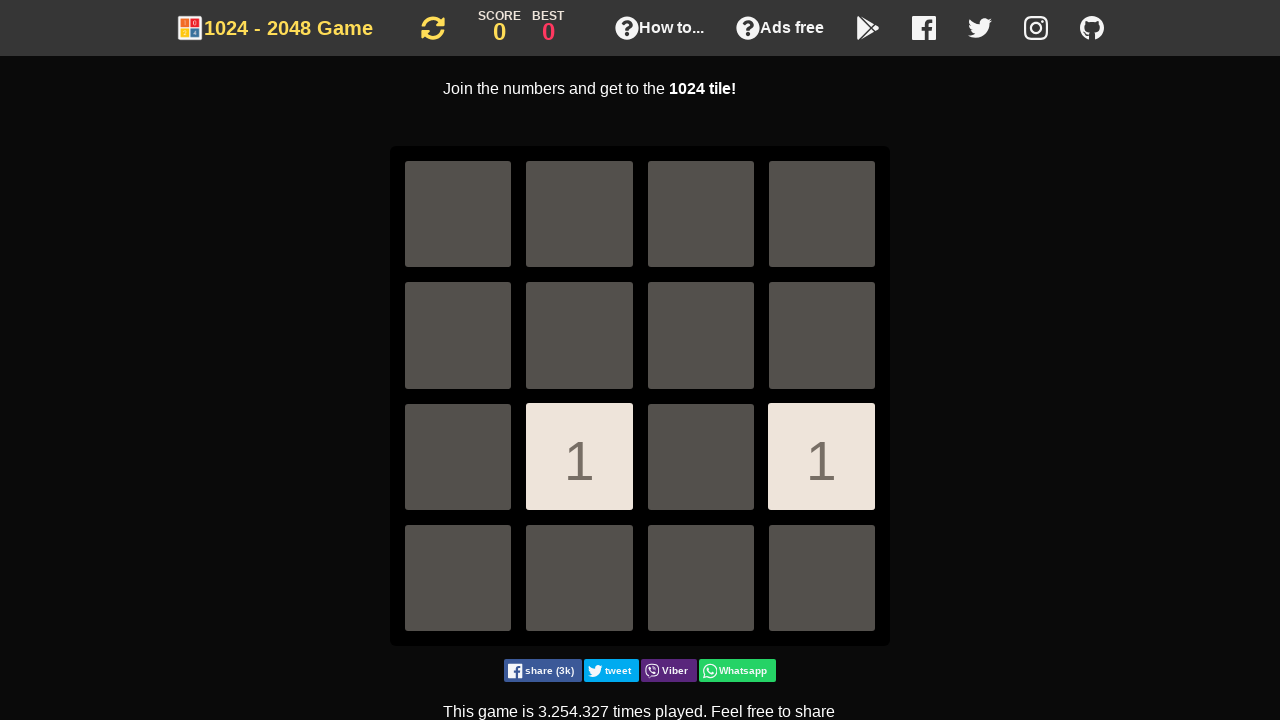

Waited for game page to load (networkidle)
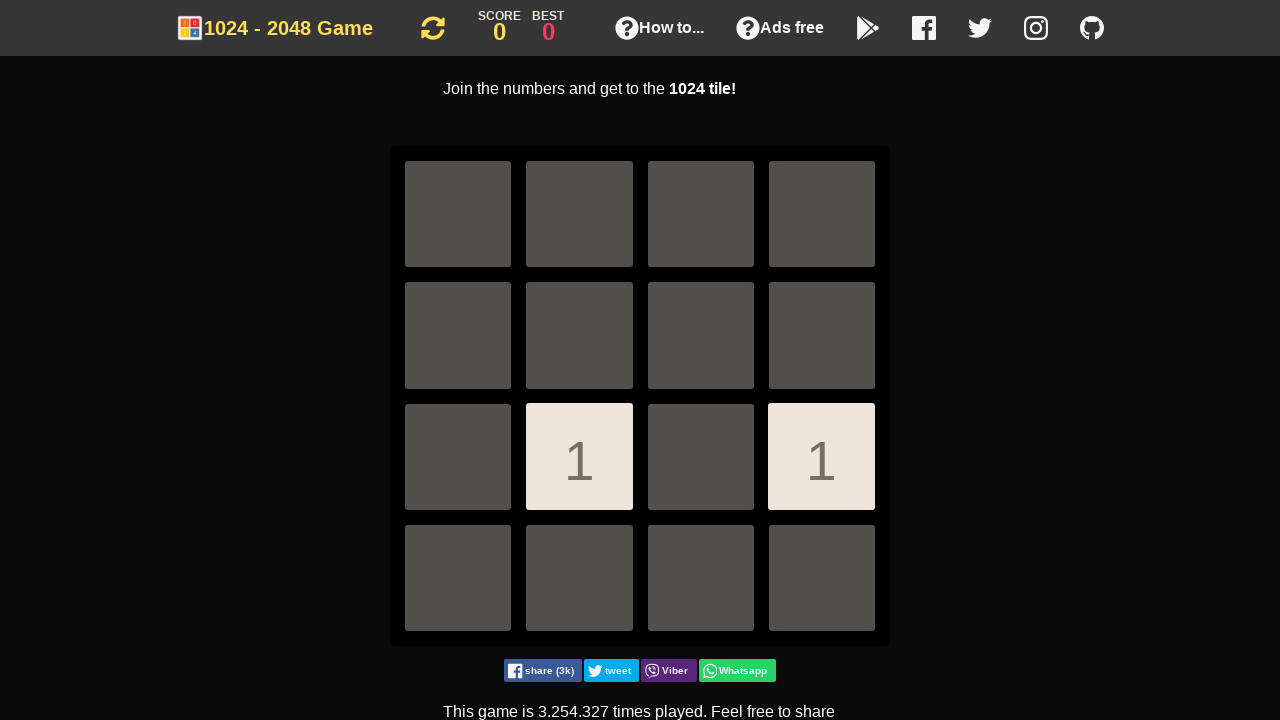

Pressed ArrowDown key
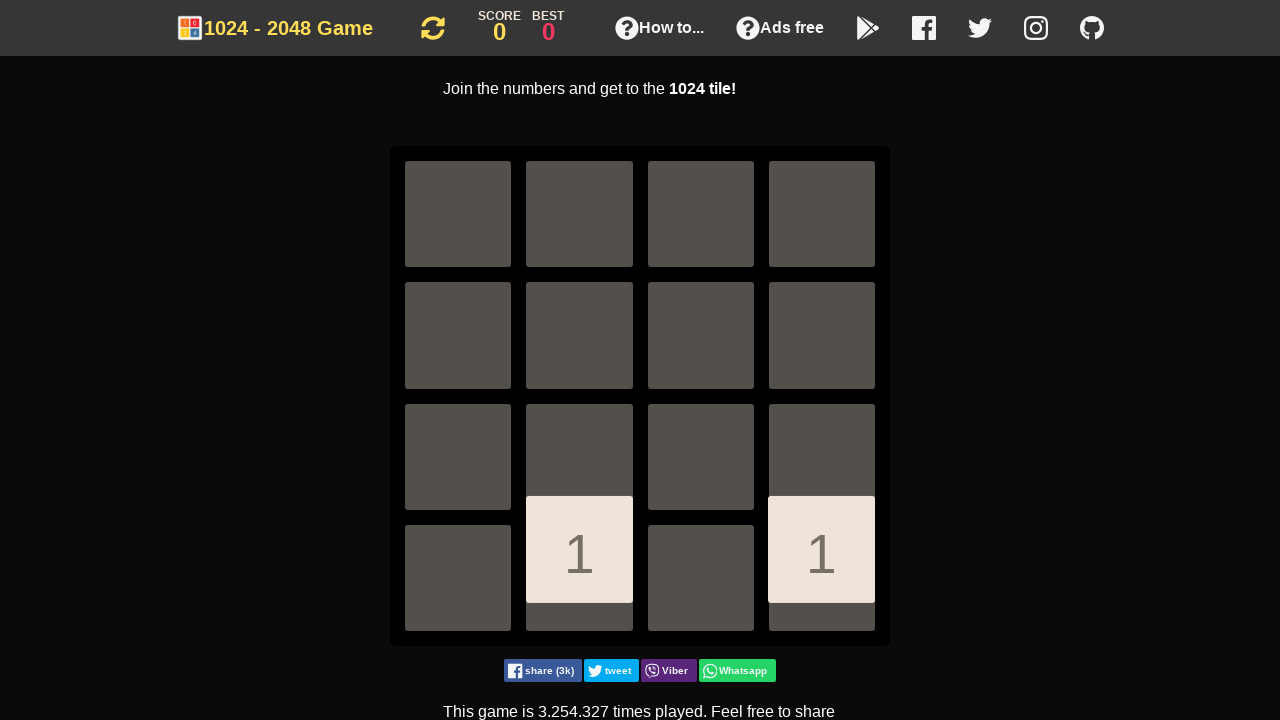

Pressed ArrowUp key
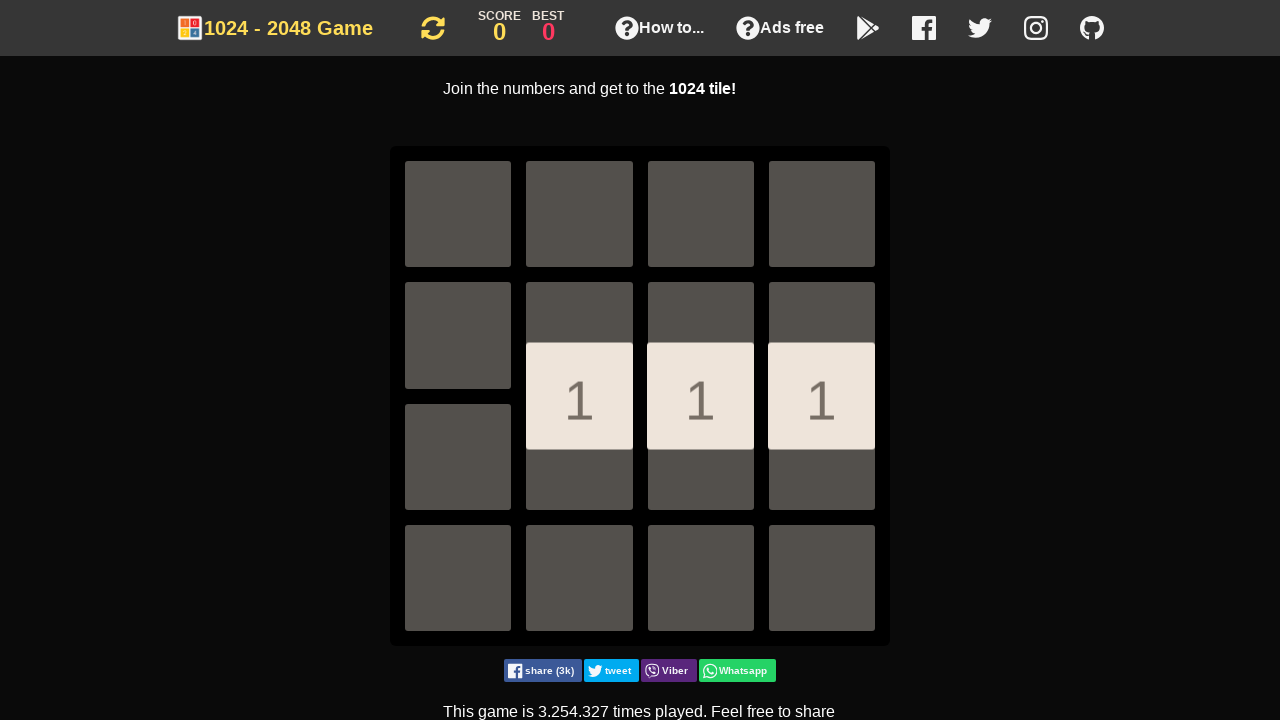

Pressed ArrowLeft key
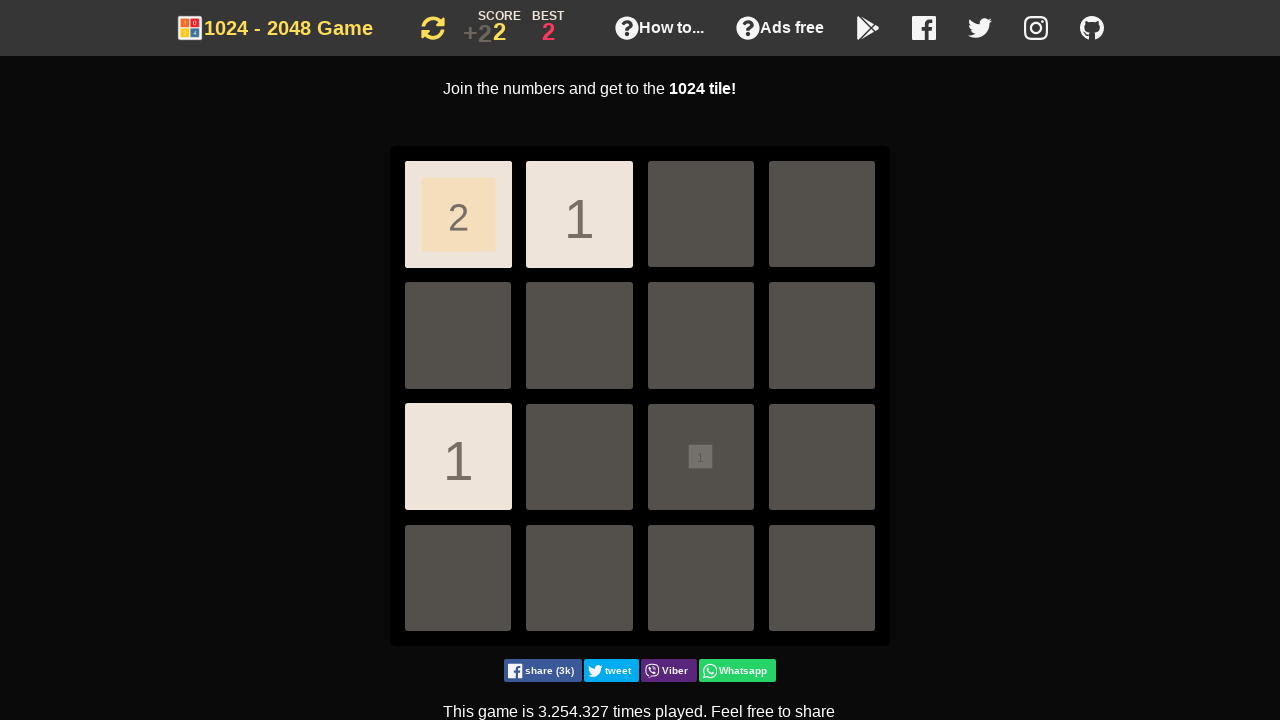

Pressed ArrowRight key
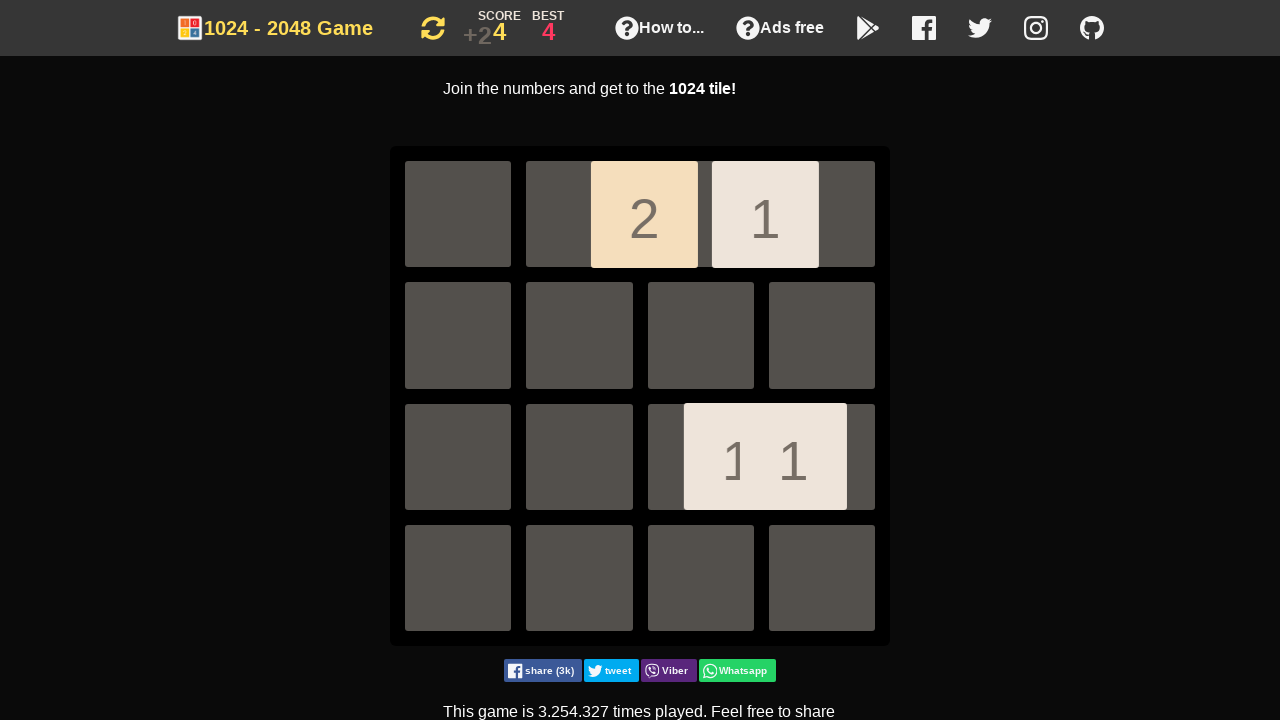

Pressed ArrowDown key
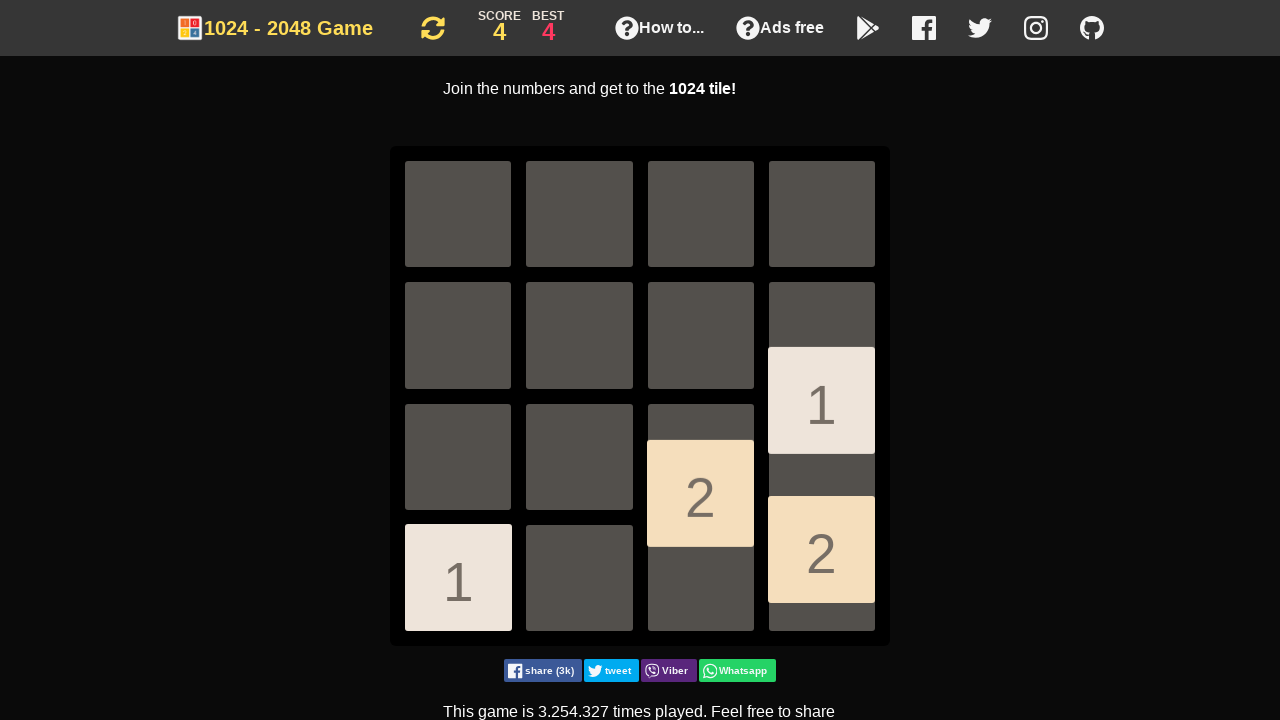

Pressed ArrowUp key
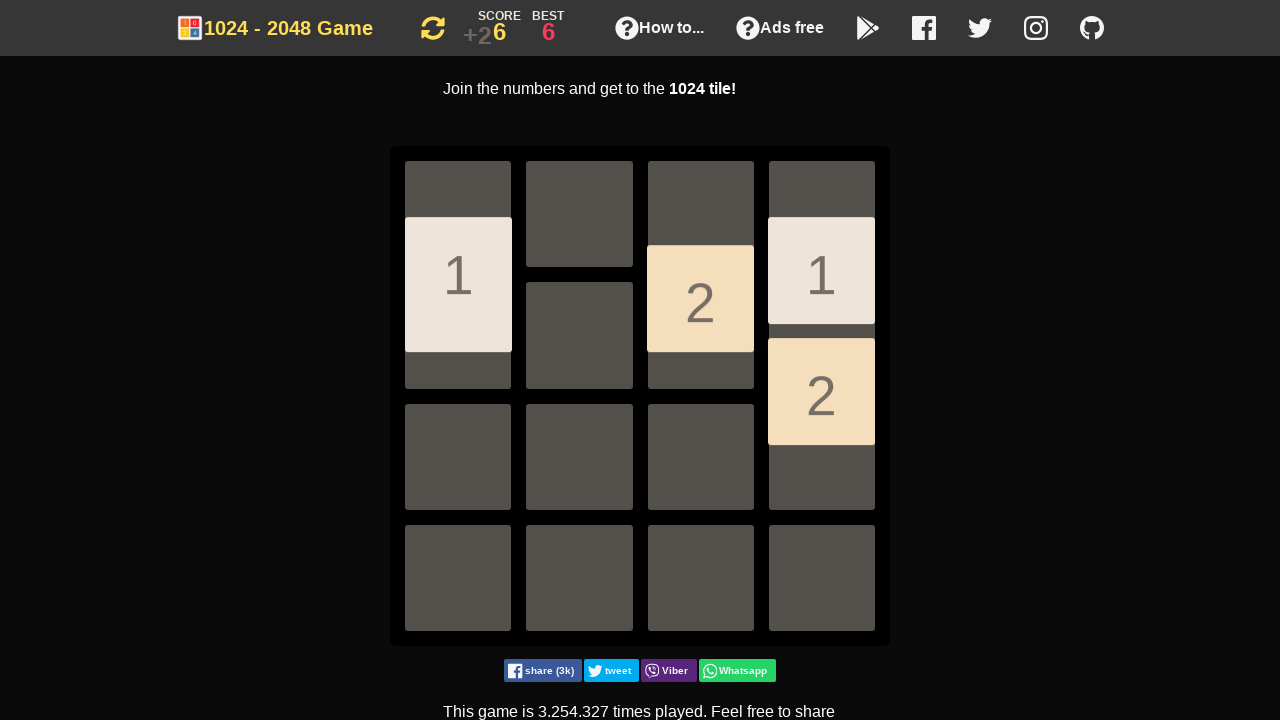

Pressed ArrowLeft key
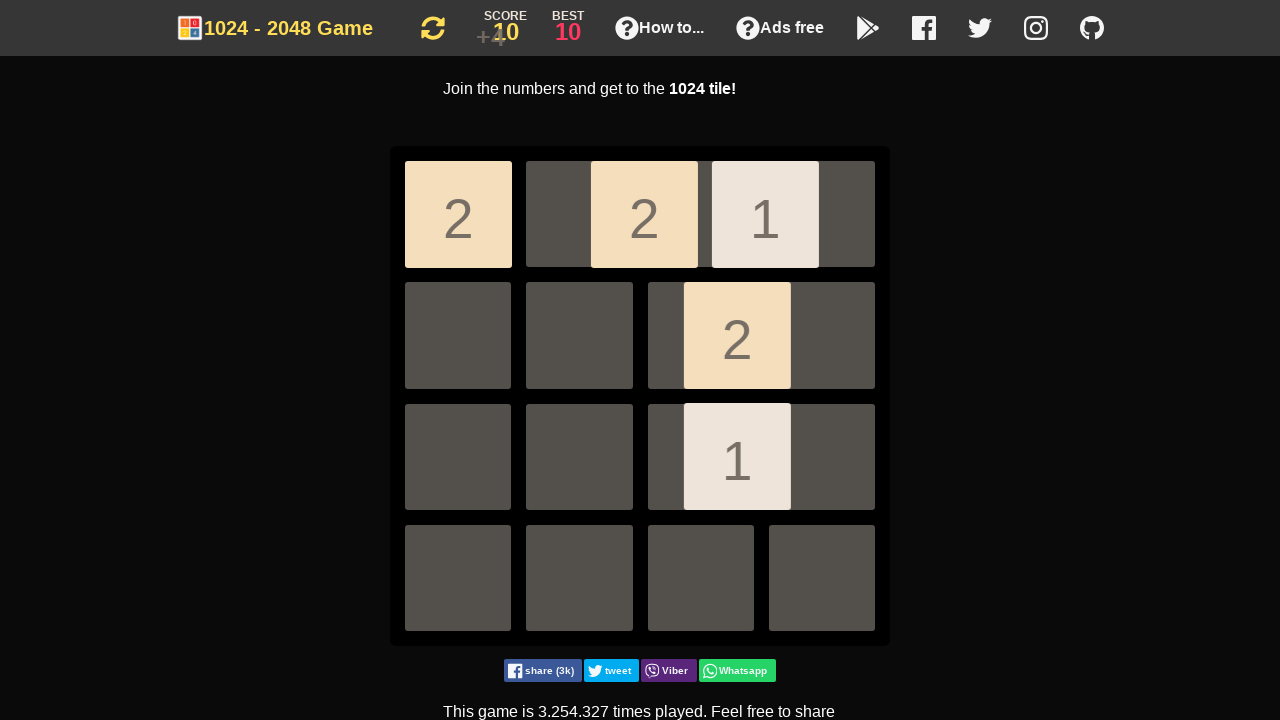

Pressed ArrowRight key
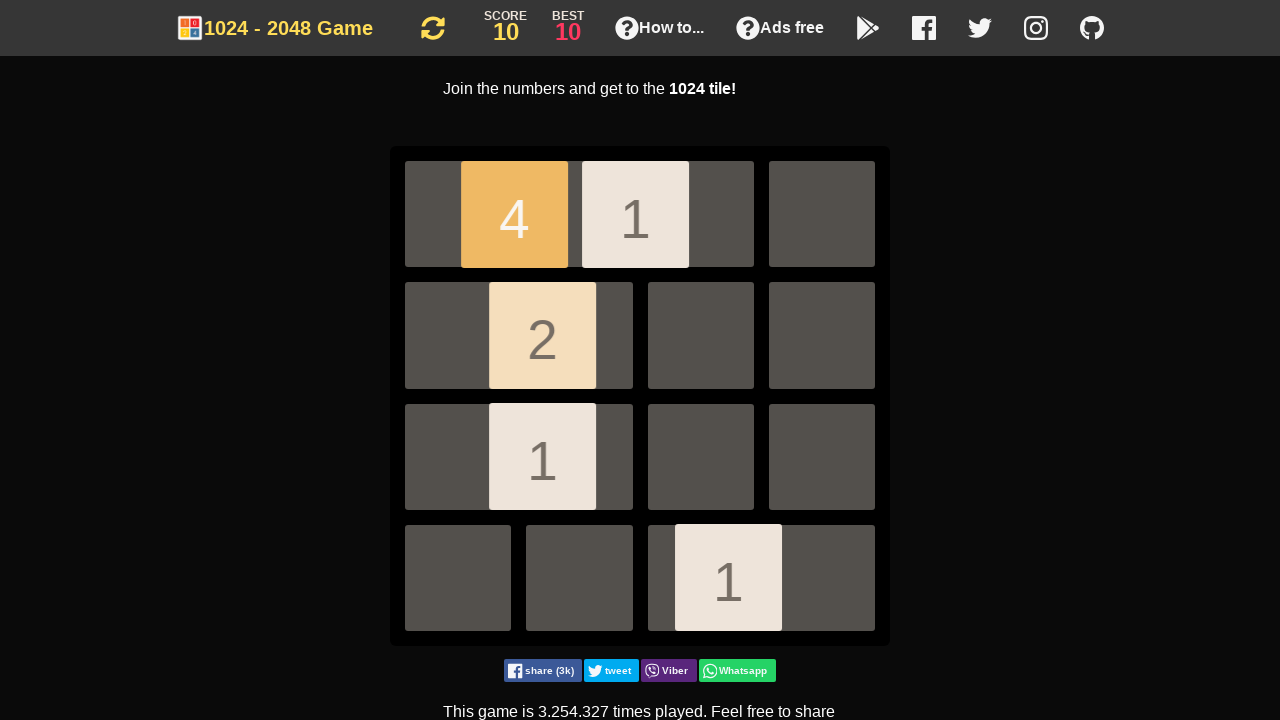

Pressed ArrowDown key
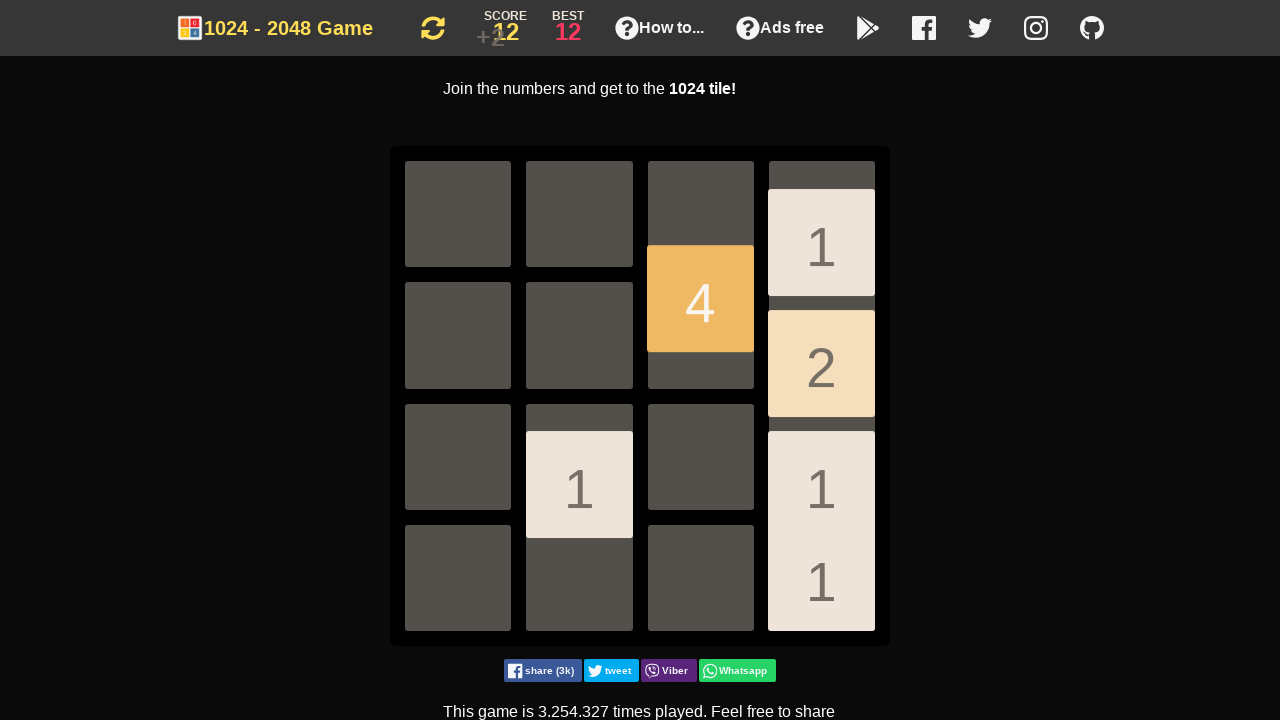

Pressed ArrowUp key
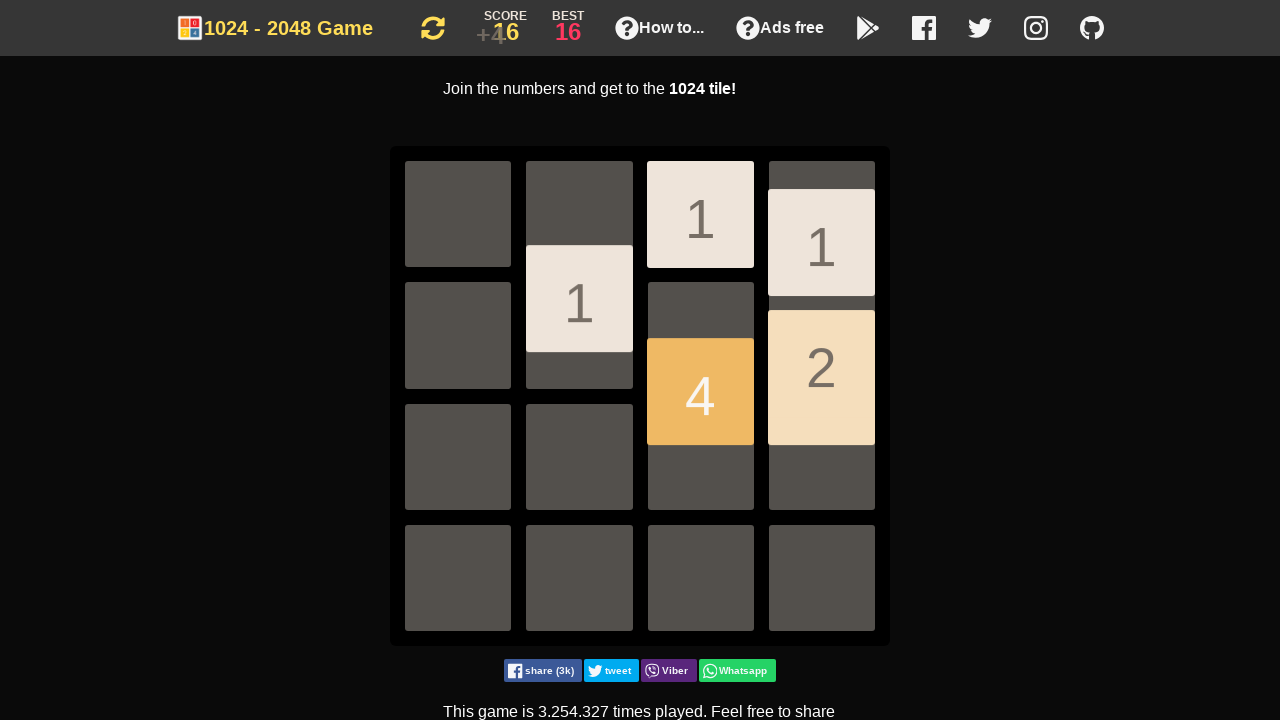

Pressed ArrowLeft key
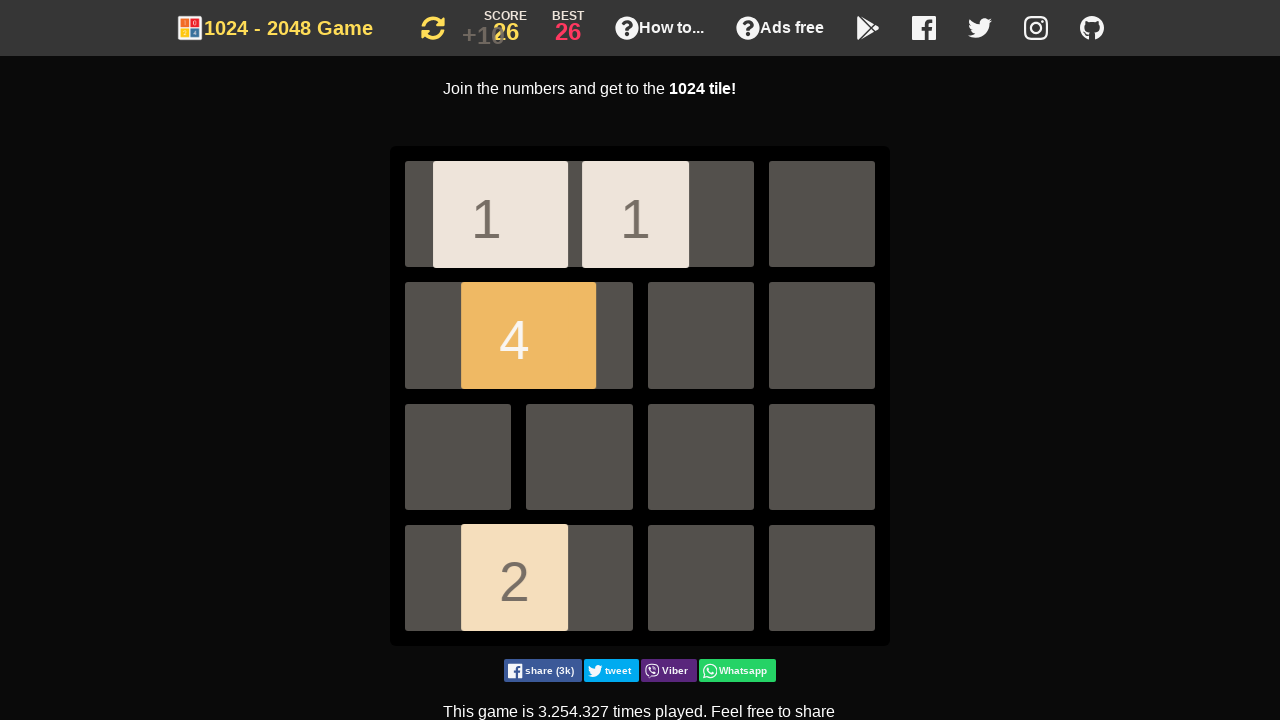

Pressed ArrowRight key
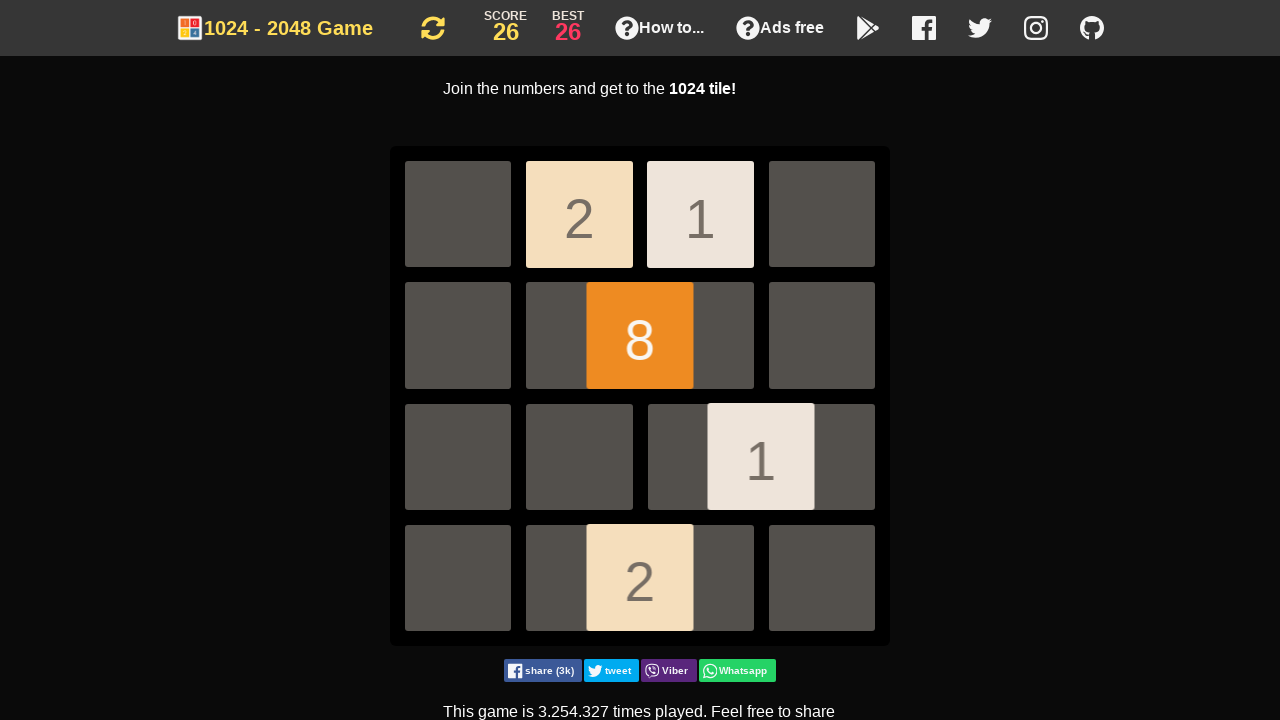

Pressed ArrowDown key
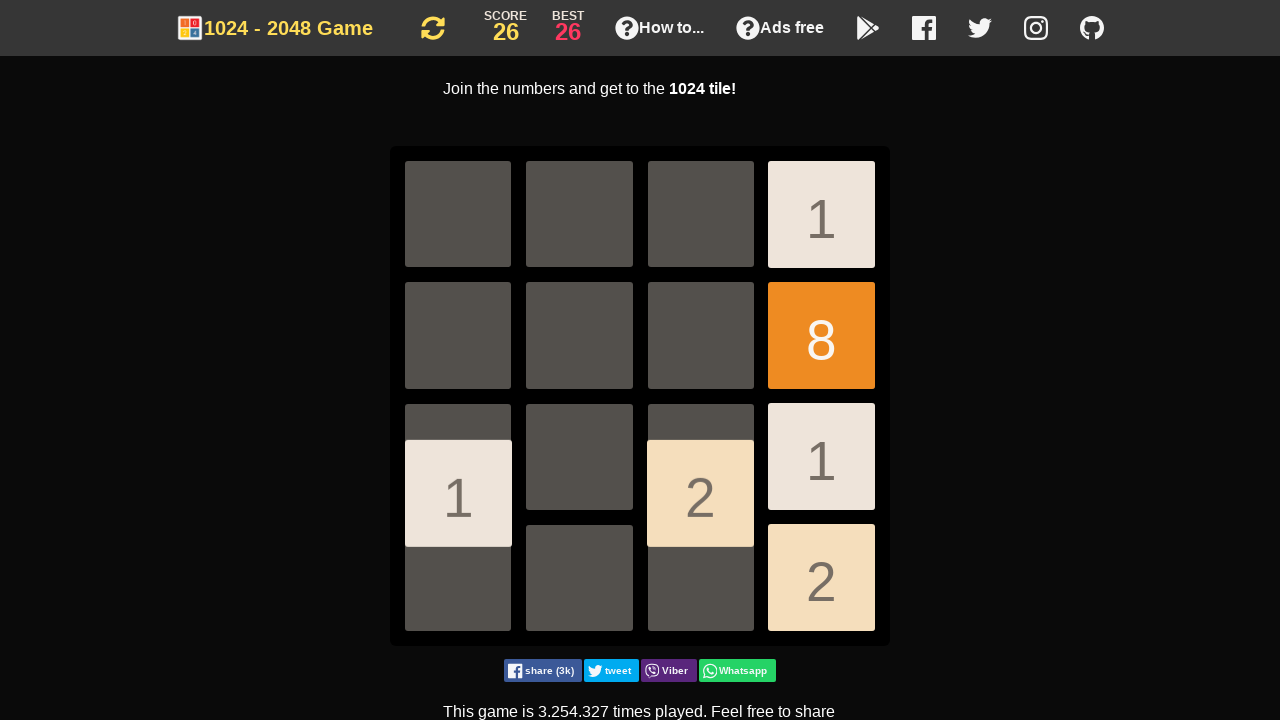

Pressed ArrowUp key
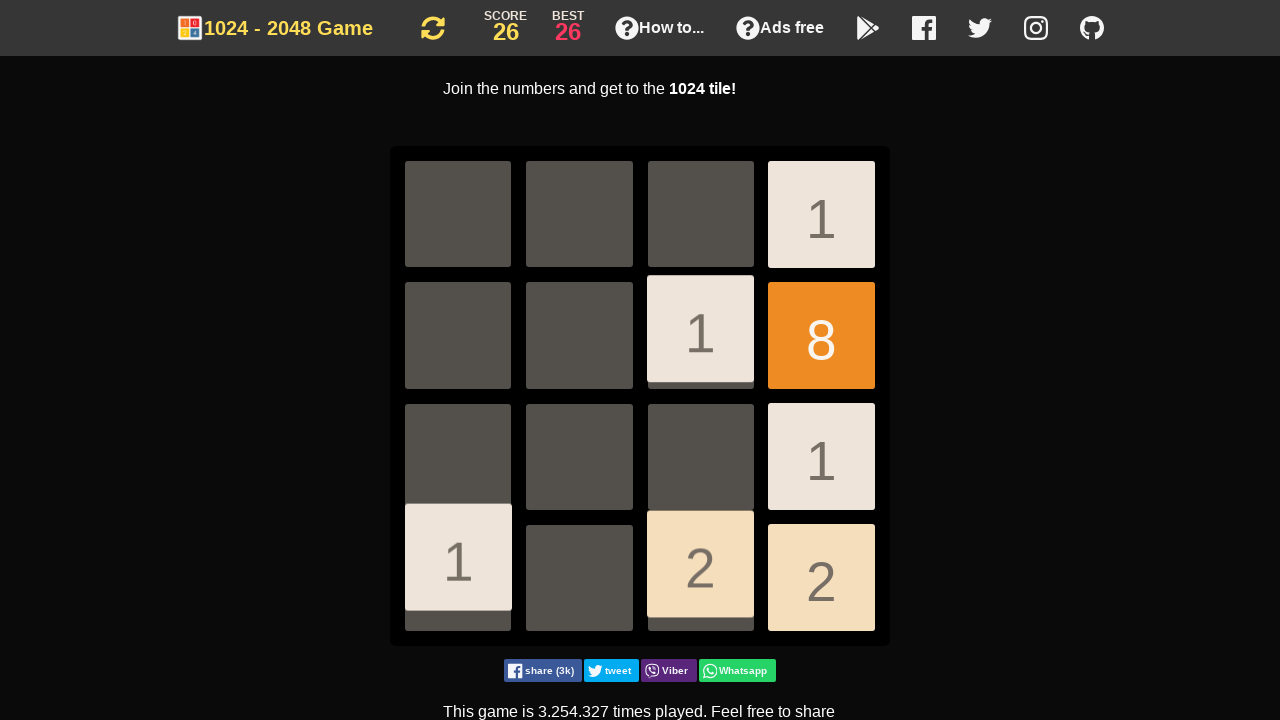

Pressed ArrowLeft key
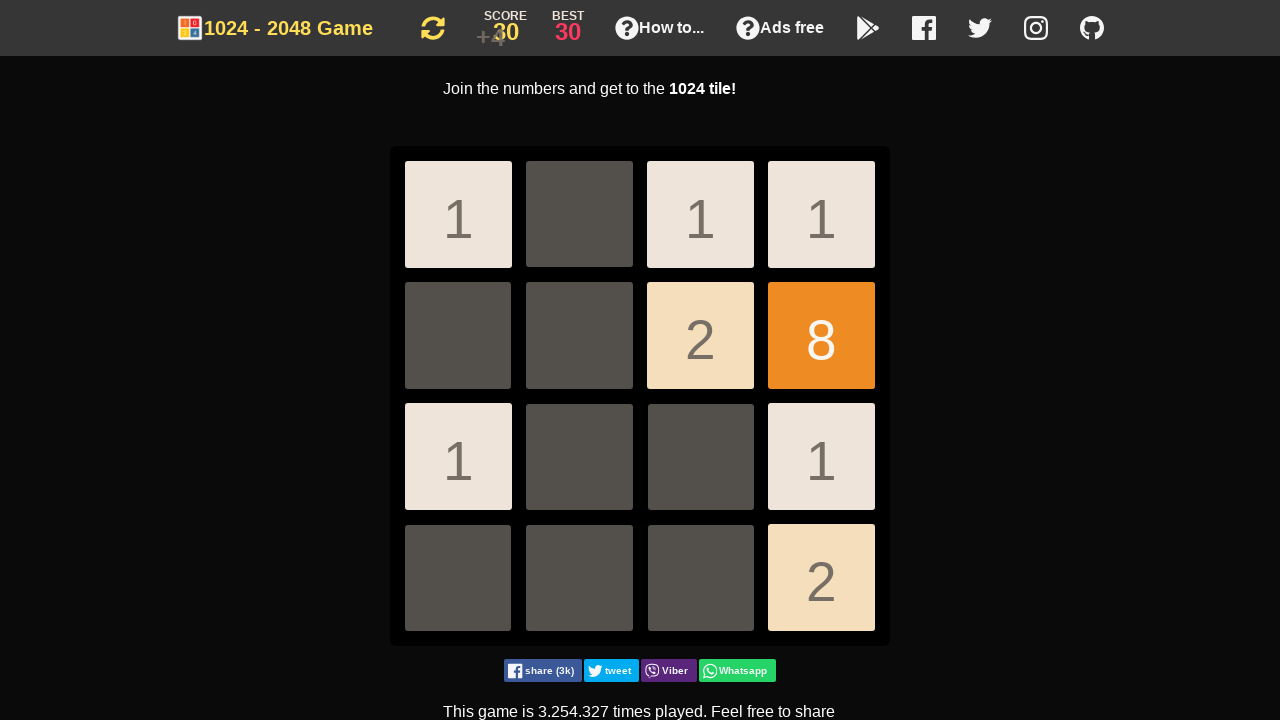

Pressed ArrowRight key
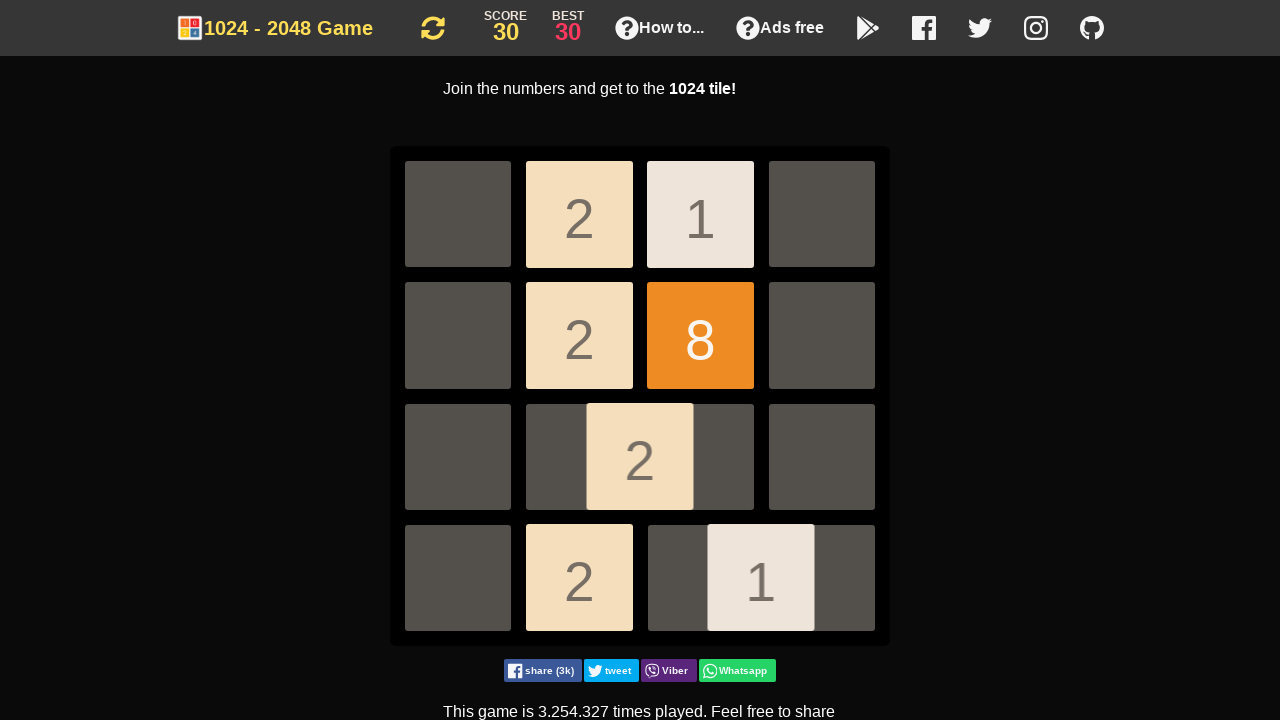

Pressed ArrowDown key
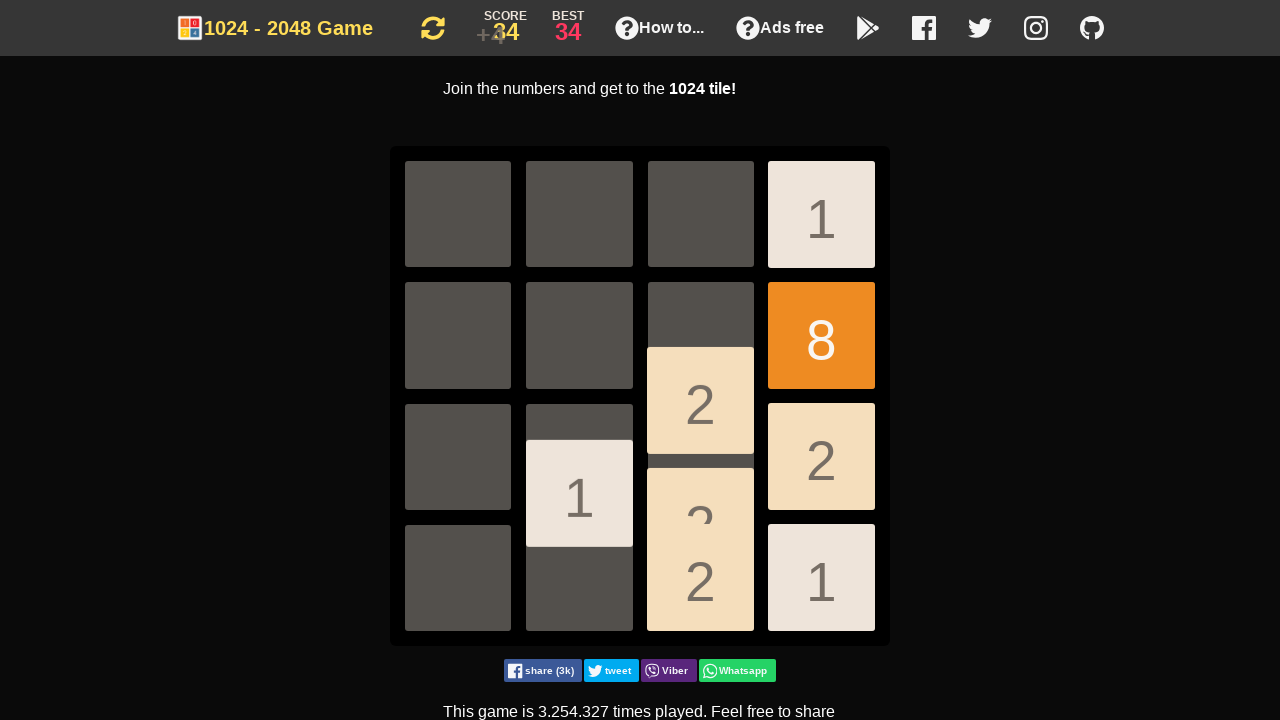

Pressed ArrowUp key
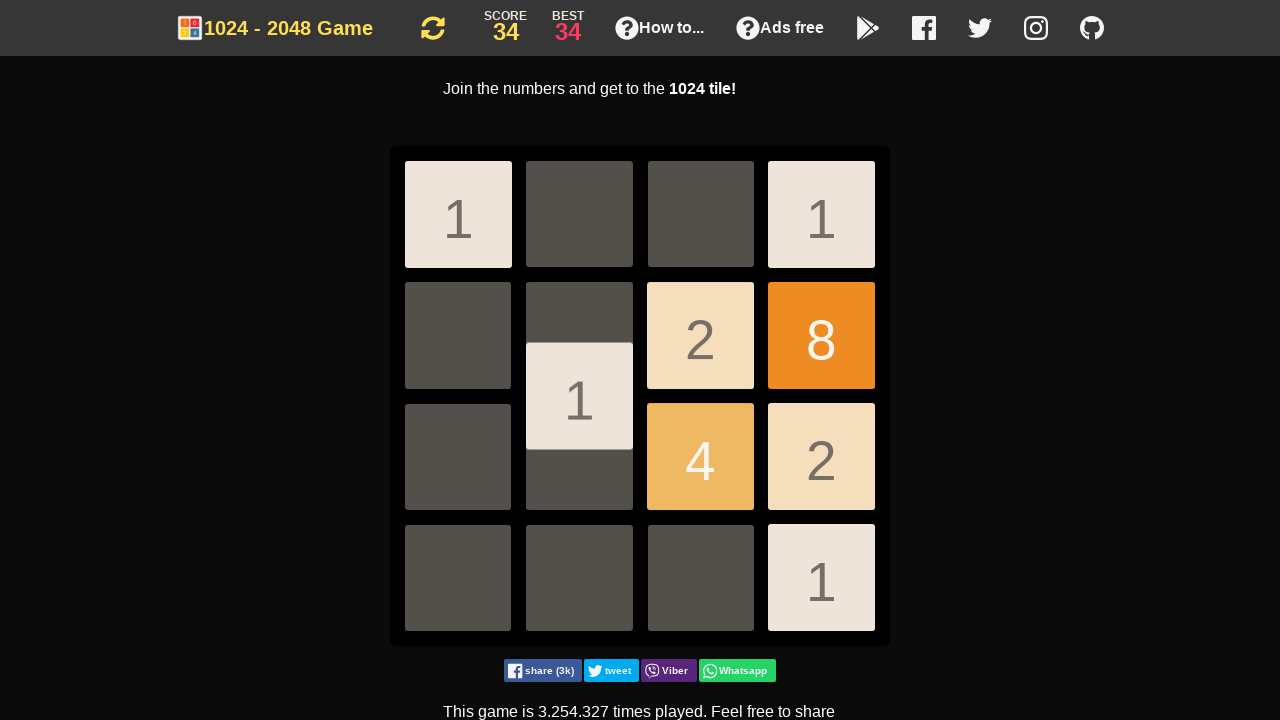

Pressed ArrowLeft key
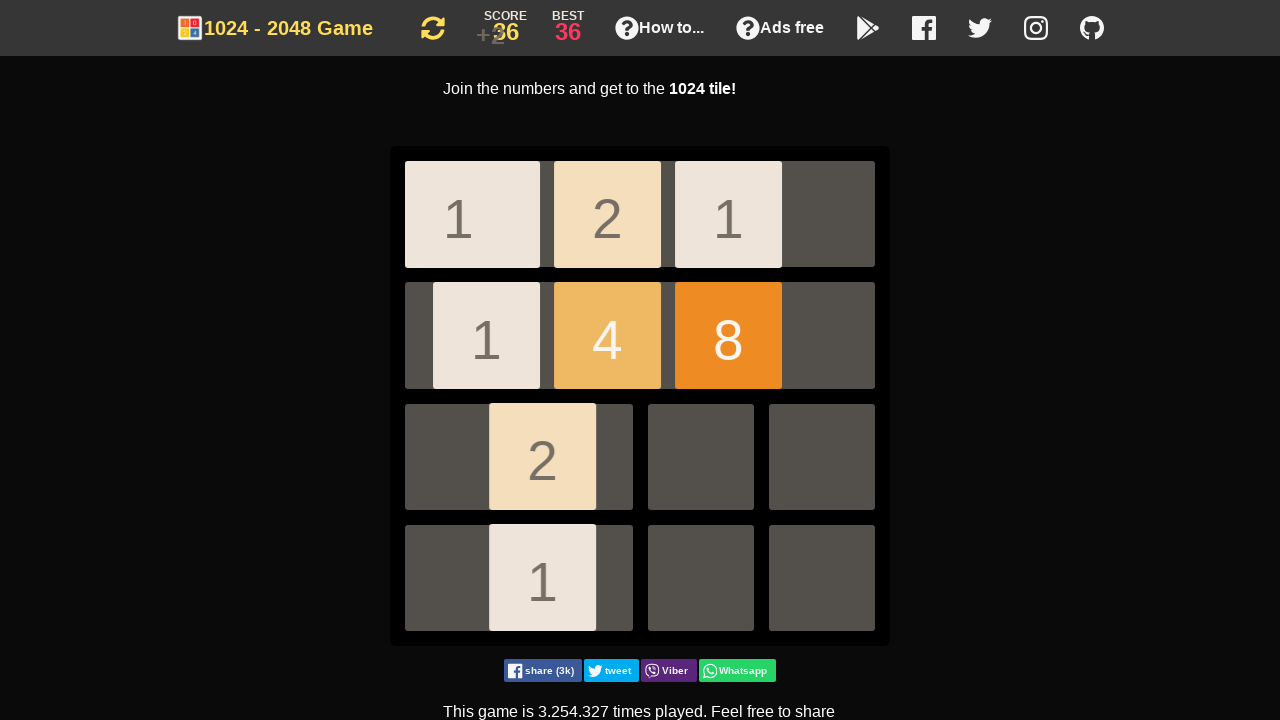

Pressed ArrowRight key
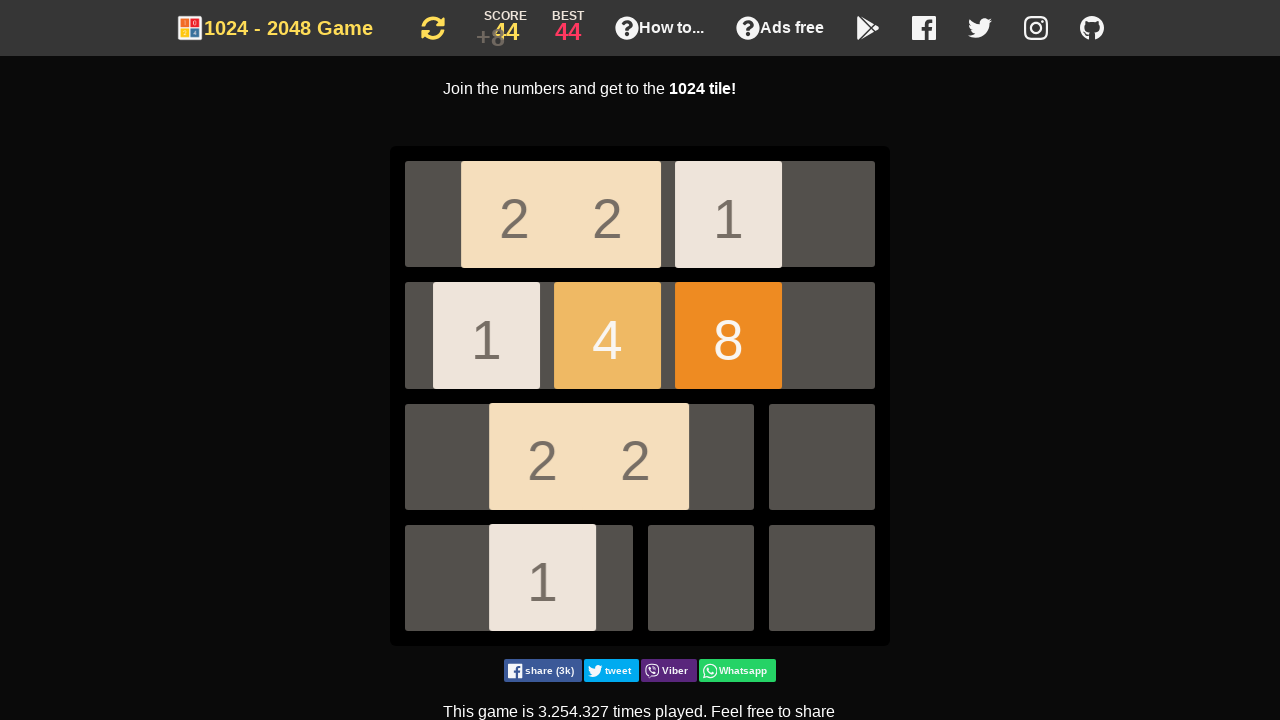

Waited 500ms to observe final game state
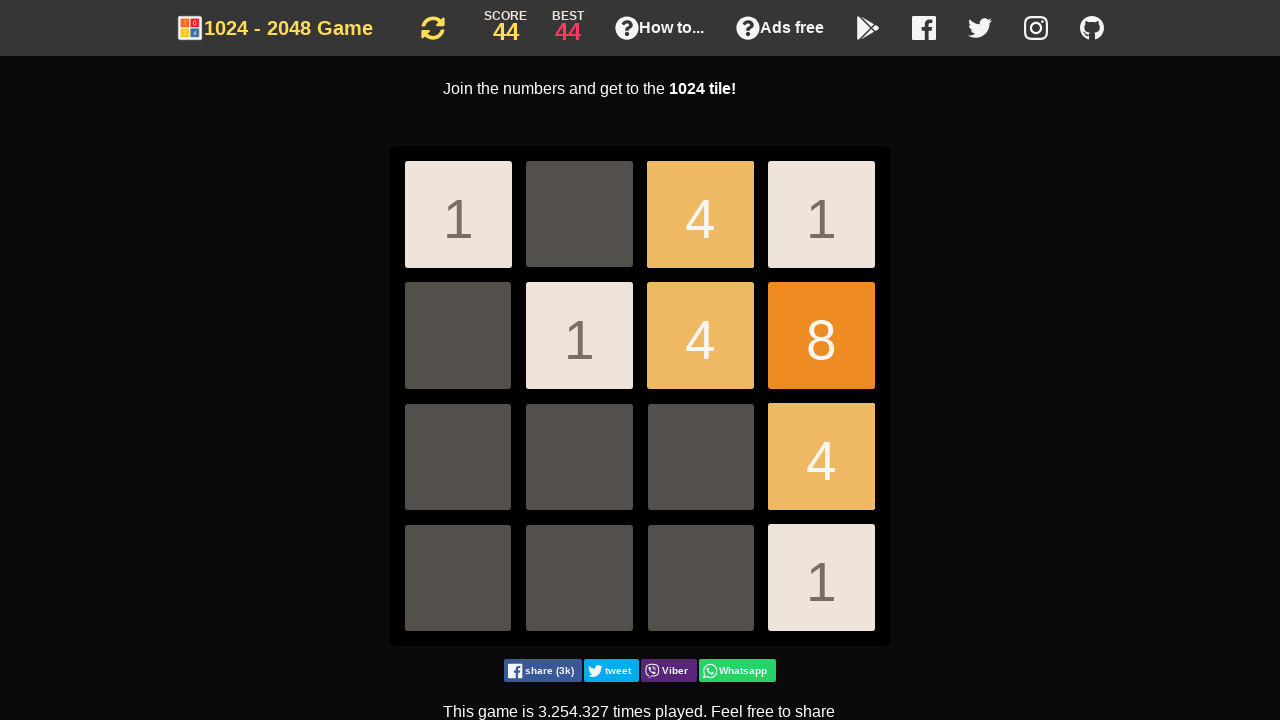

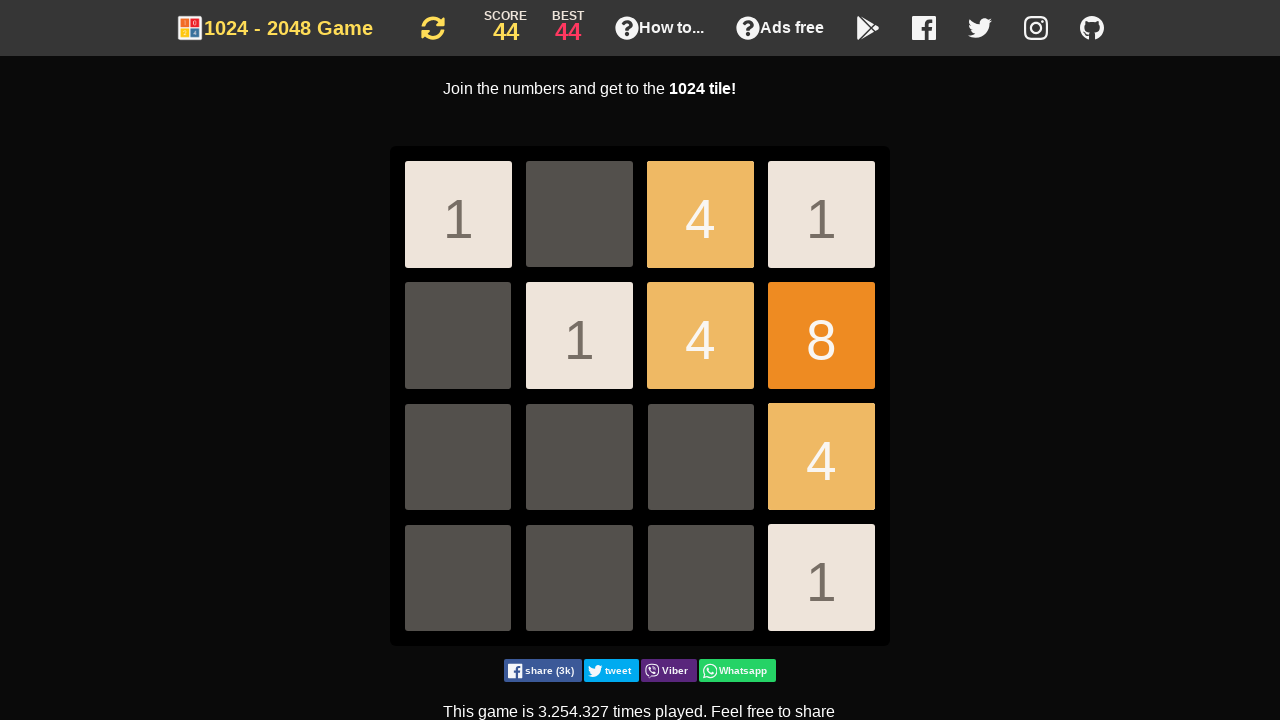